Tests clicking a checkbox and validates that it becomes checked

Starting URL: https://www.selenium.dev/selenium/web/web-form.html

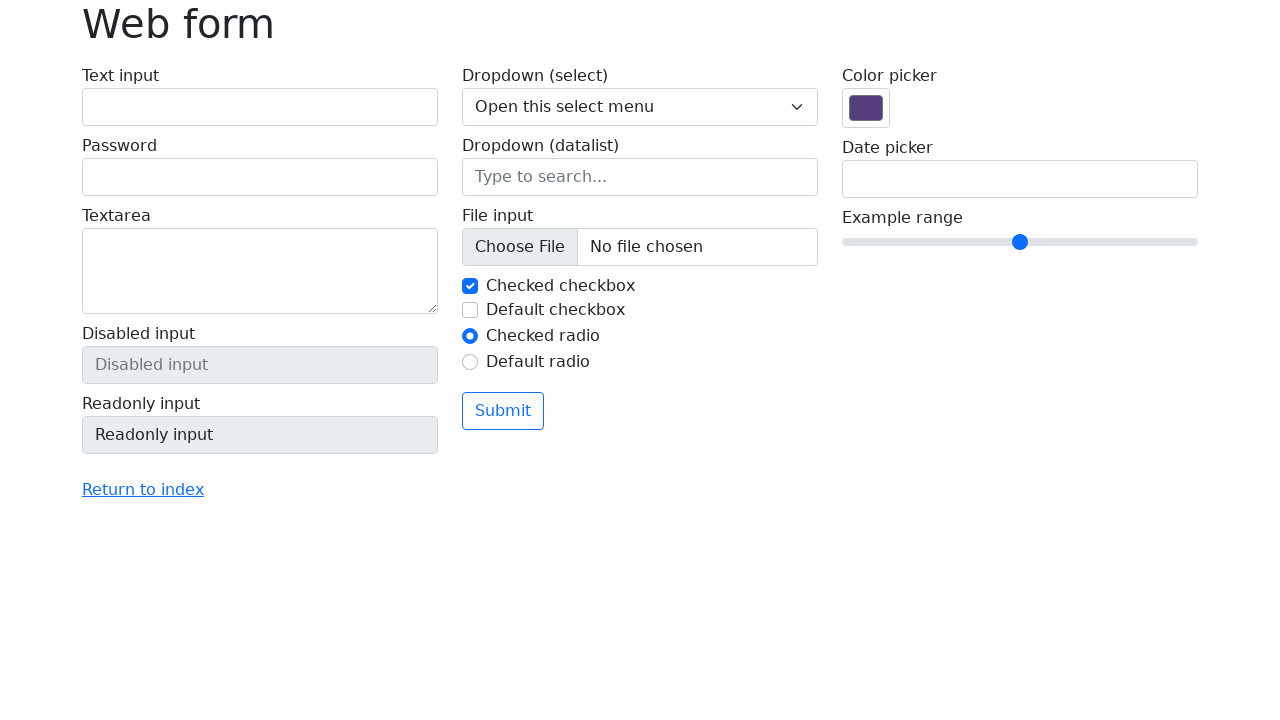

Navigated to web form page
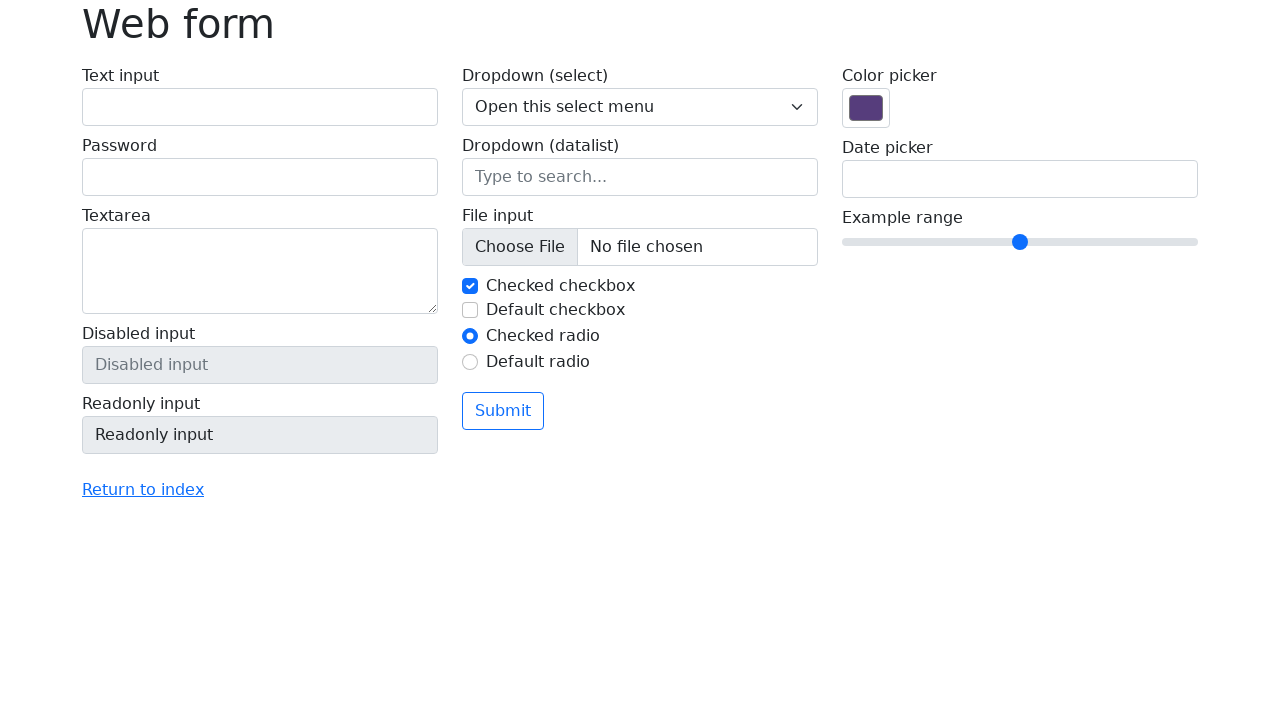

Clicked checkbox element at (470, 310) on #my-check-2
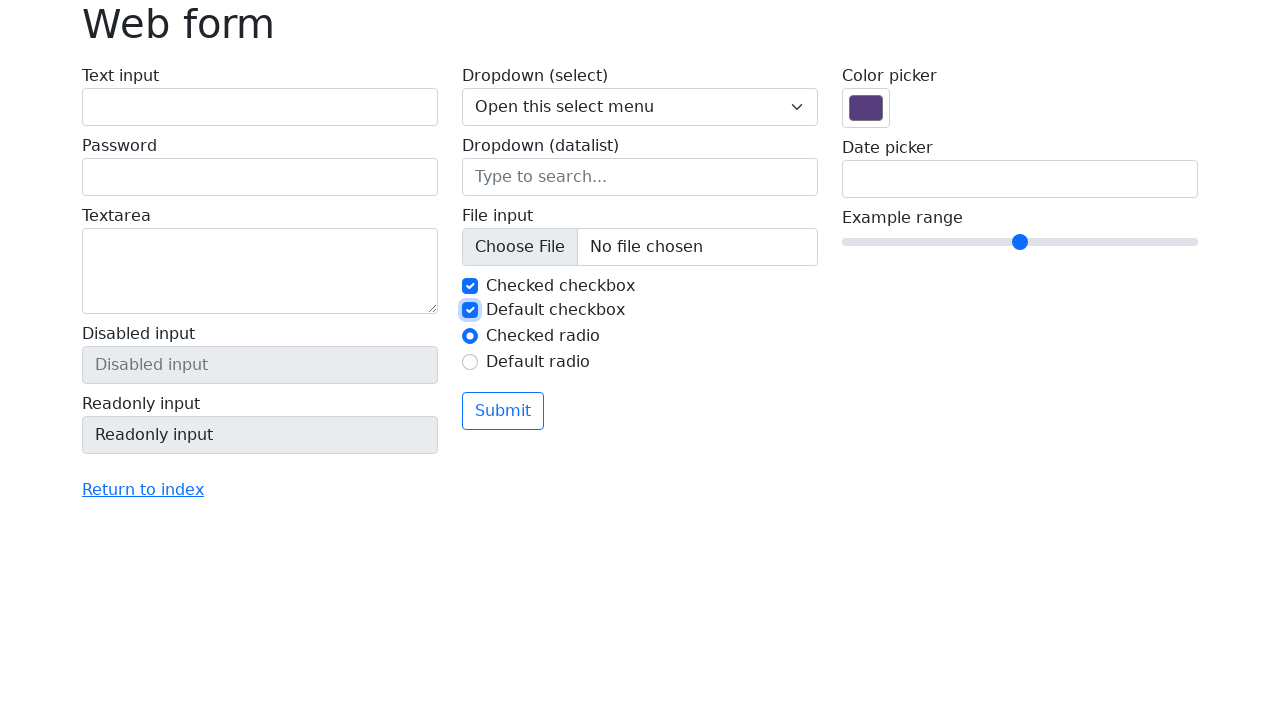

Verified that checkbox is checked
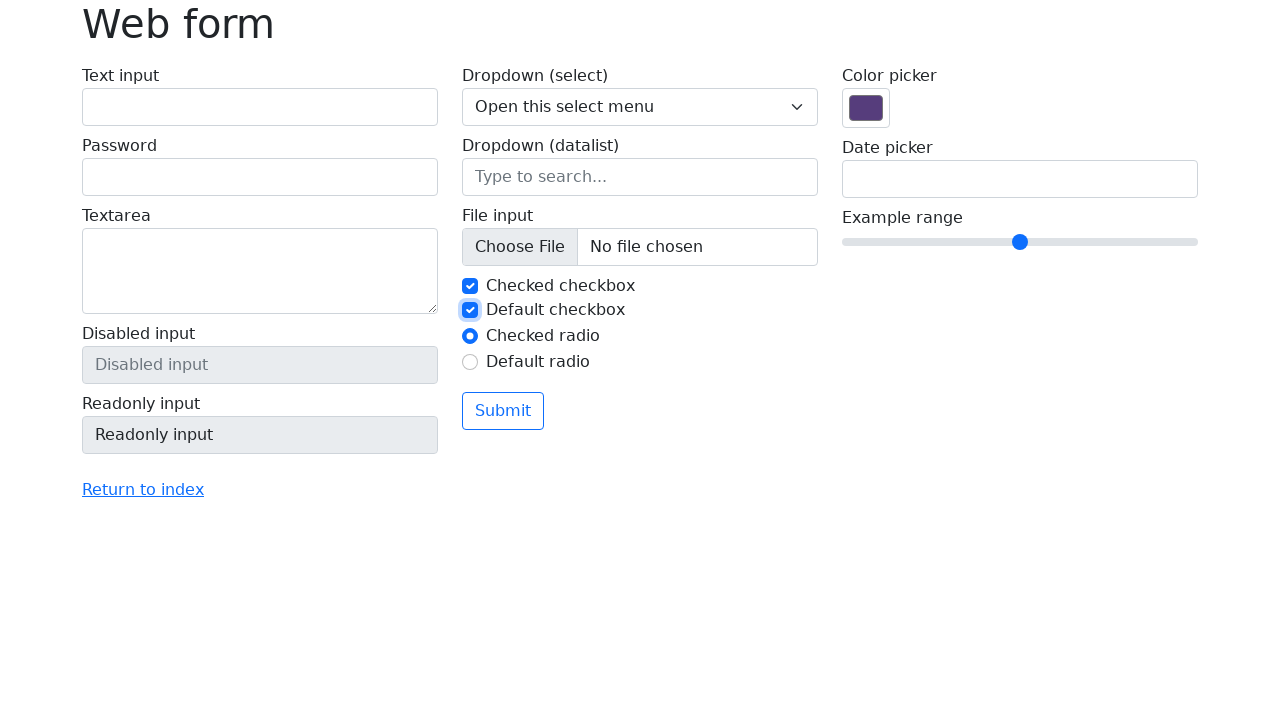

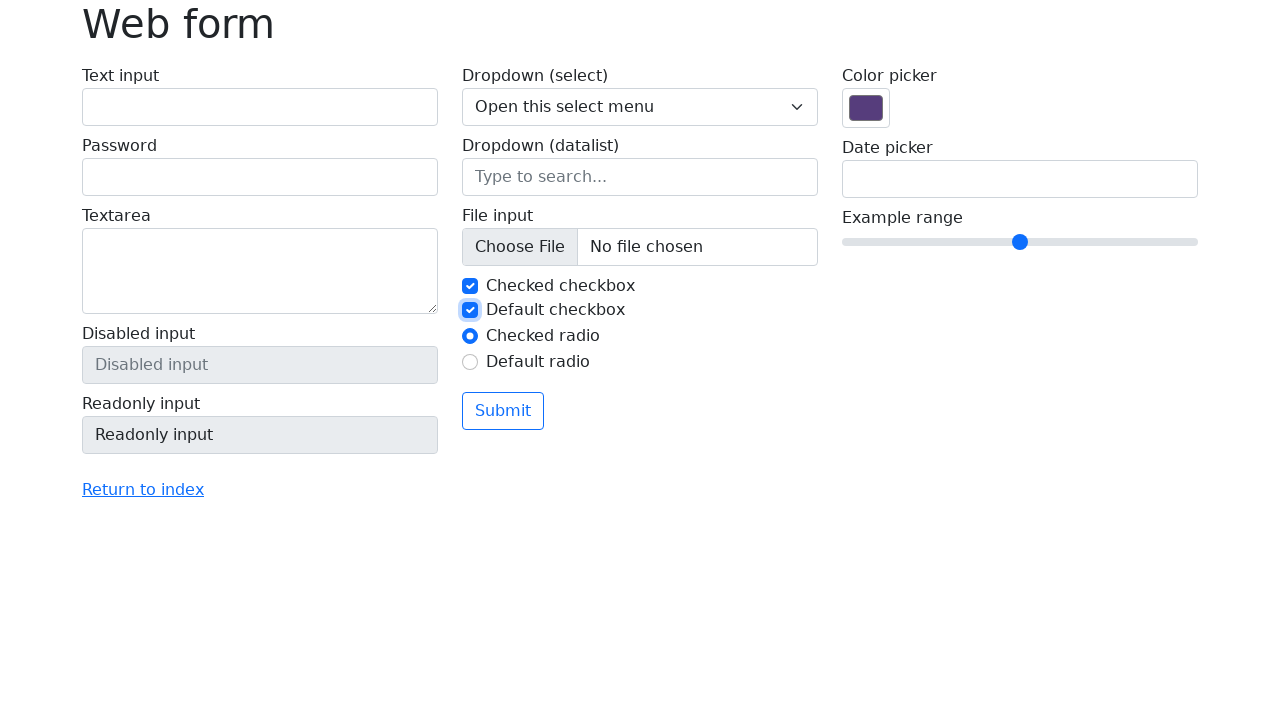